Tests that todos are stored in localStorage with the correct JSON structure containing 'title' and 'completed' keys

Starting URL: https://todomvc.com/examples/typescript-angular/#/

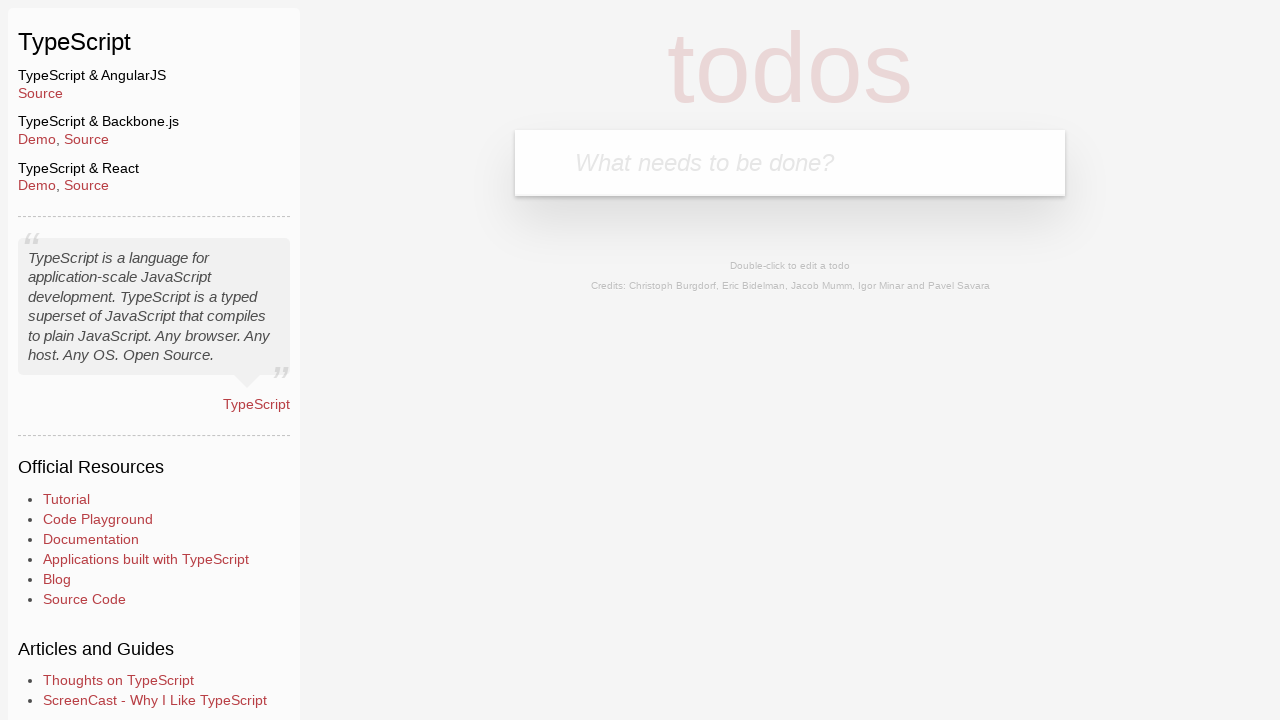

Filled new todo input field with 'Lorem' on .new-todo
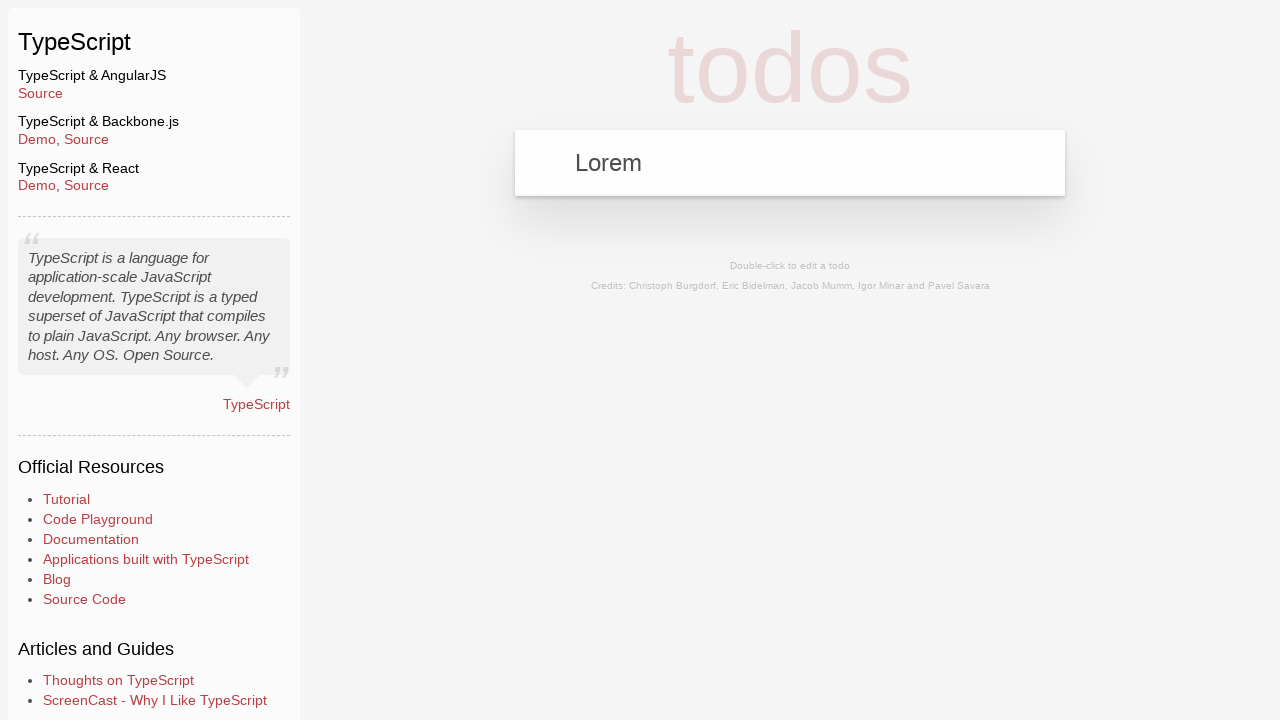

Pressed Enter to add the todo item on .new-todo
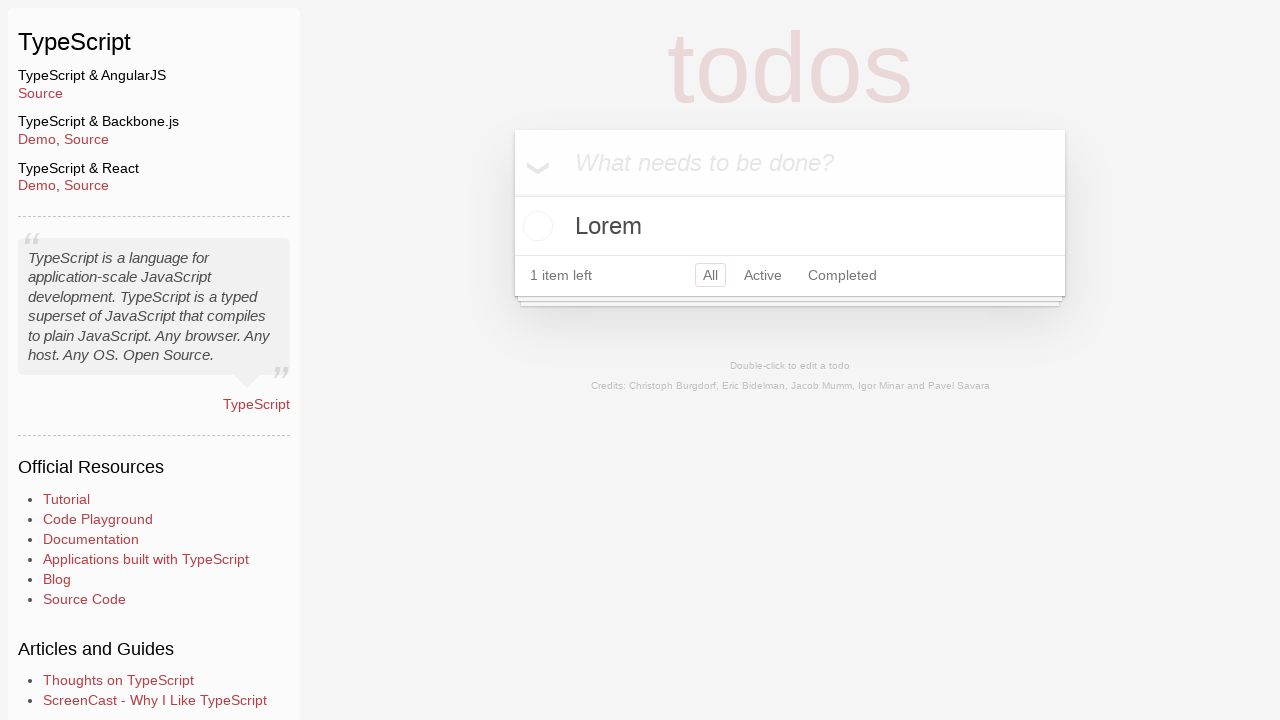

Todo item appeared in the todo list
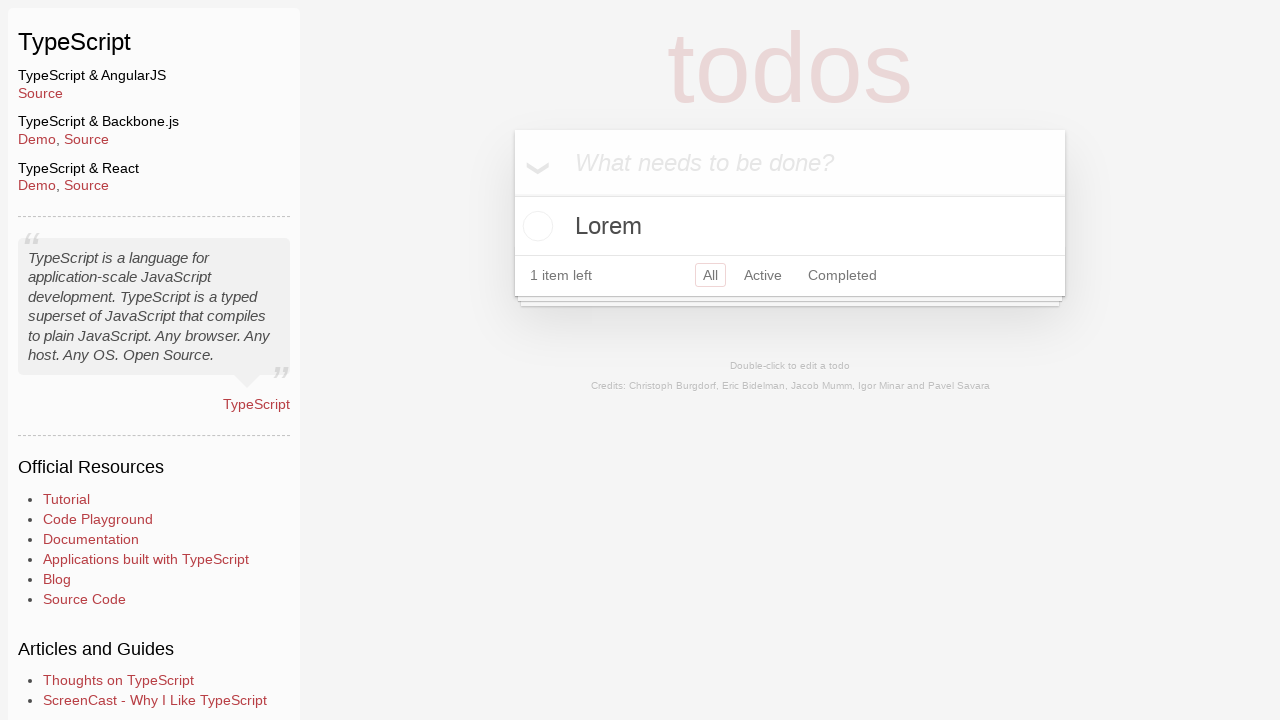

Retrieved localStorage content as JSON string
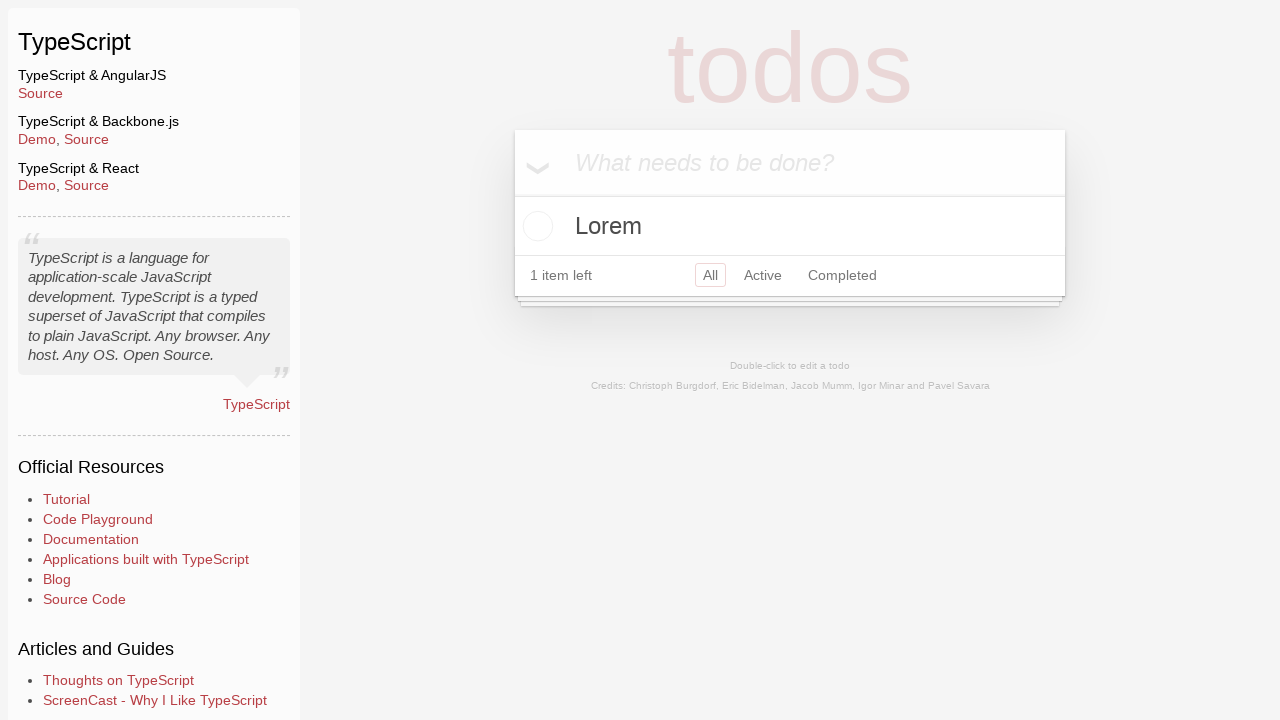

Verified 'todos' key exists in localStorage with correct JSON structure
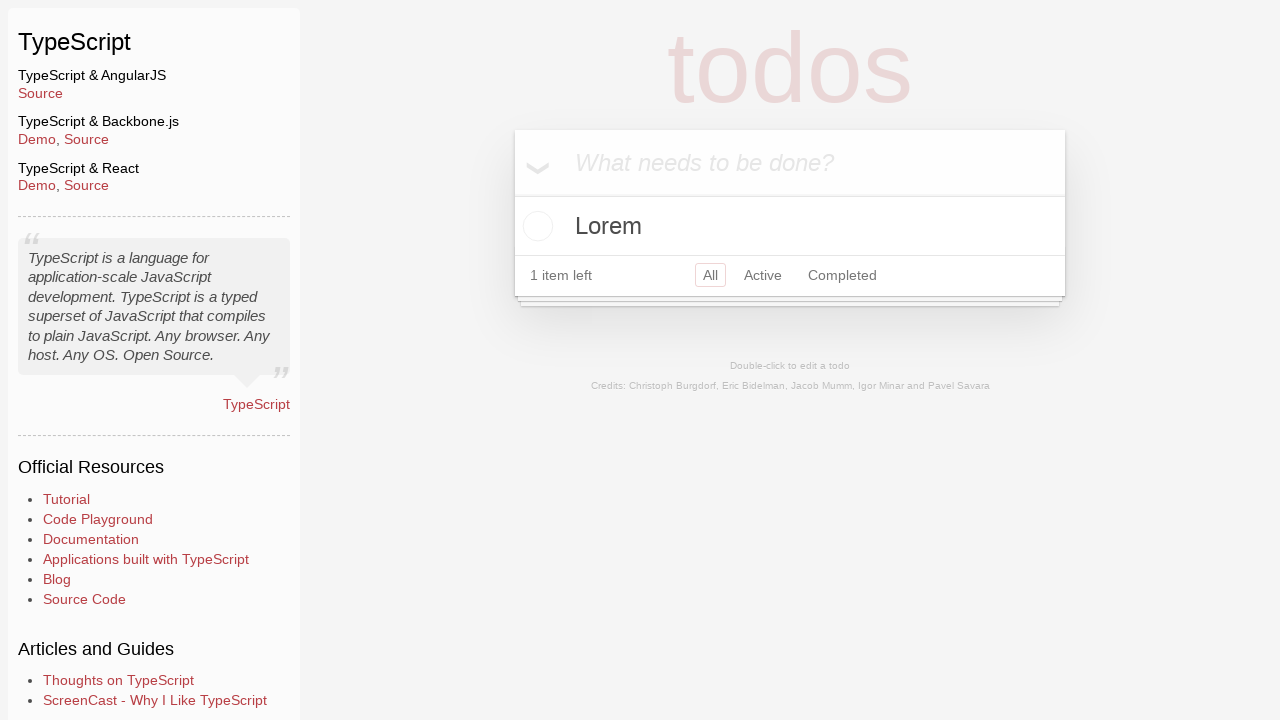

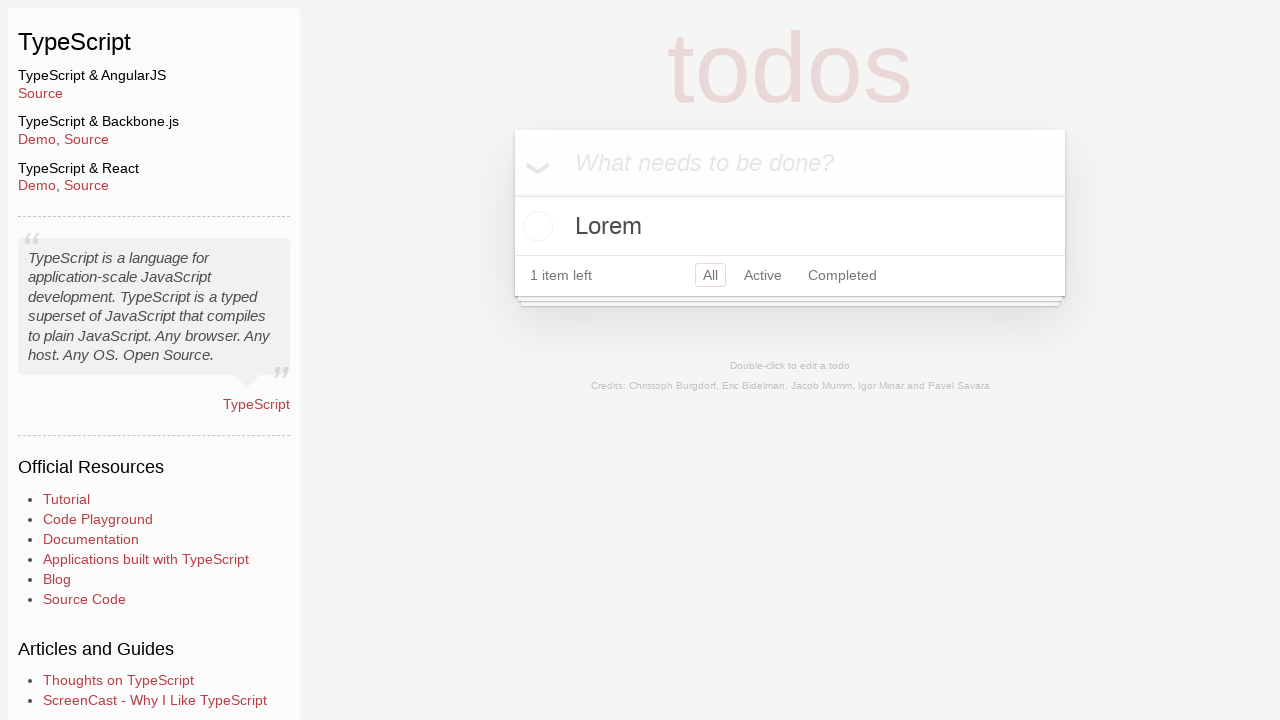